Tests a ToDo application by clicking on existing todo items, adding a new todo item, archiving old todos, and verifying the final count of todo items.

Starting URL: http://crossbrowsertesting.github.io/todo-app.html

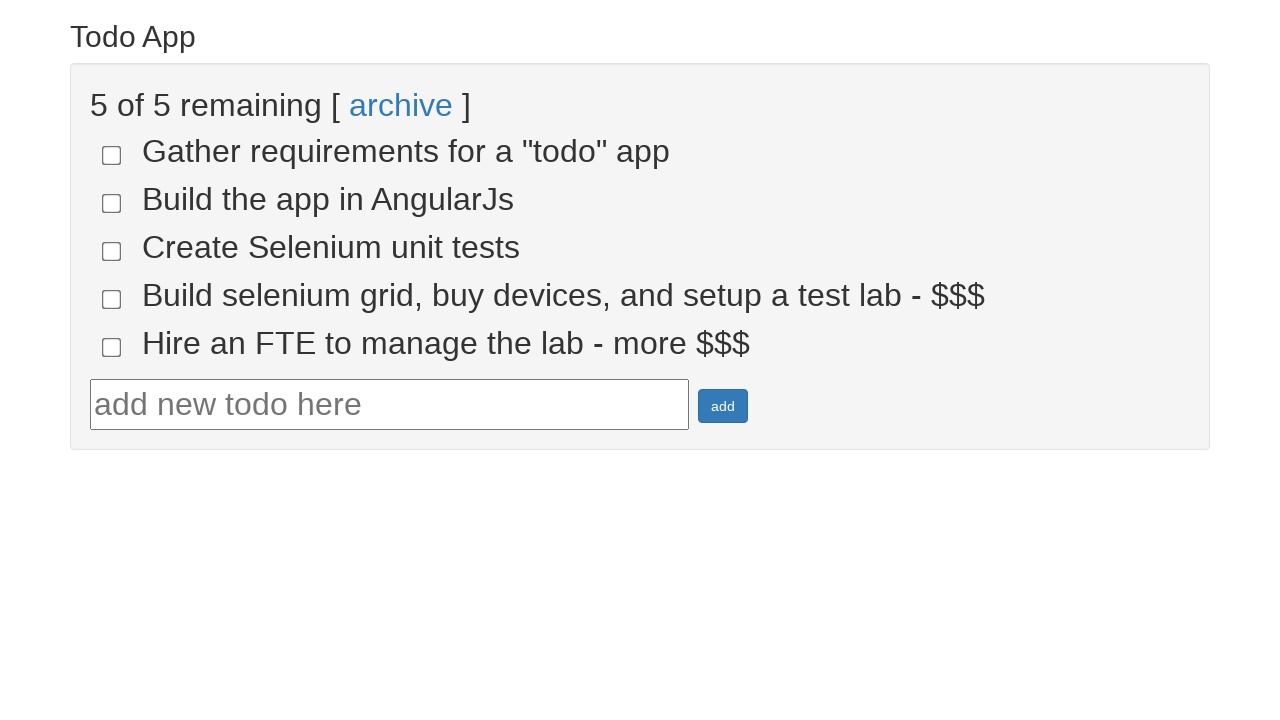

Clicked on todo item 4 at (112, 299) on input[name='todo-4']
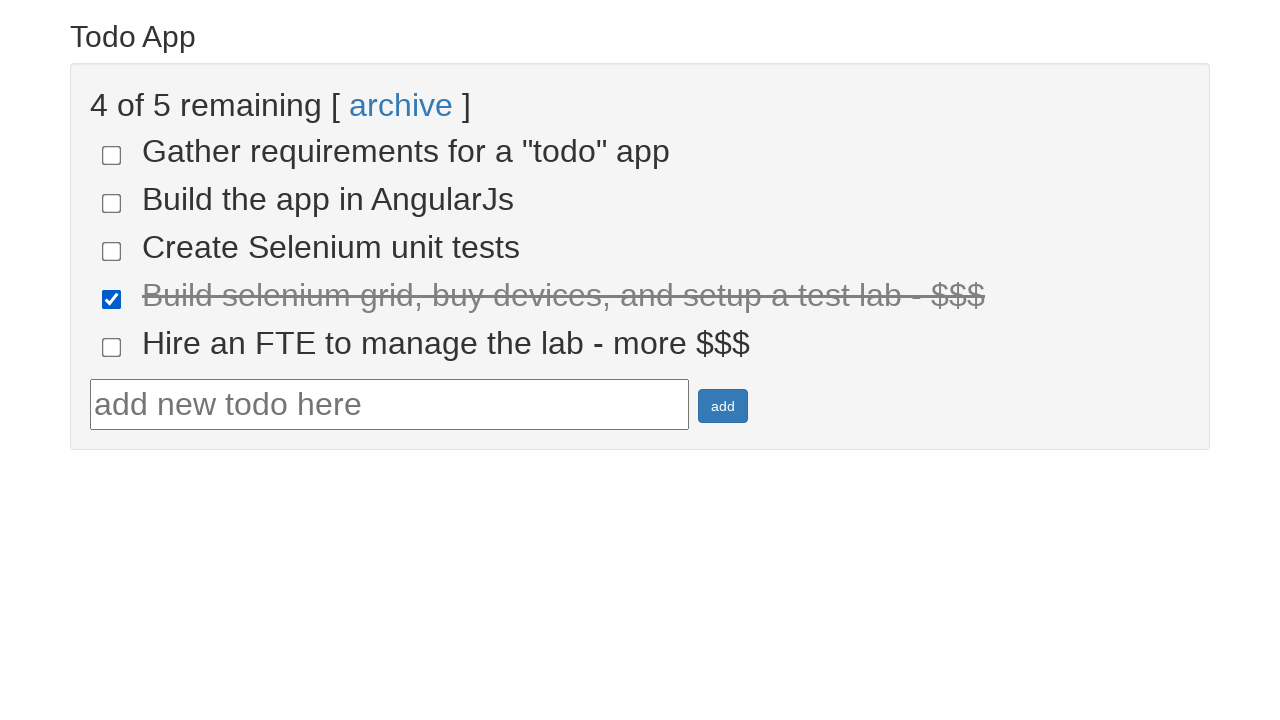

Clicked on todo item 5 at (112, 347) on input[name='todo-5']
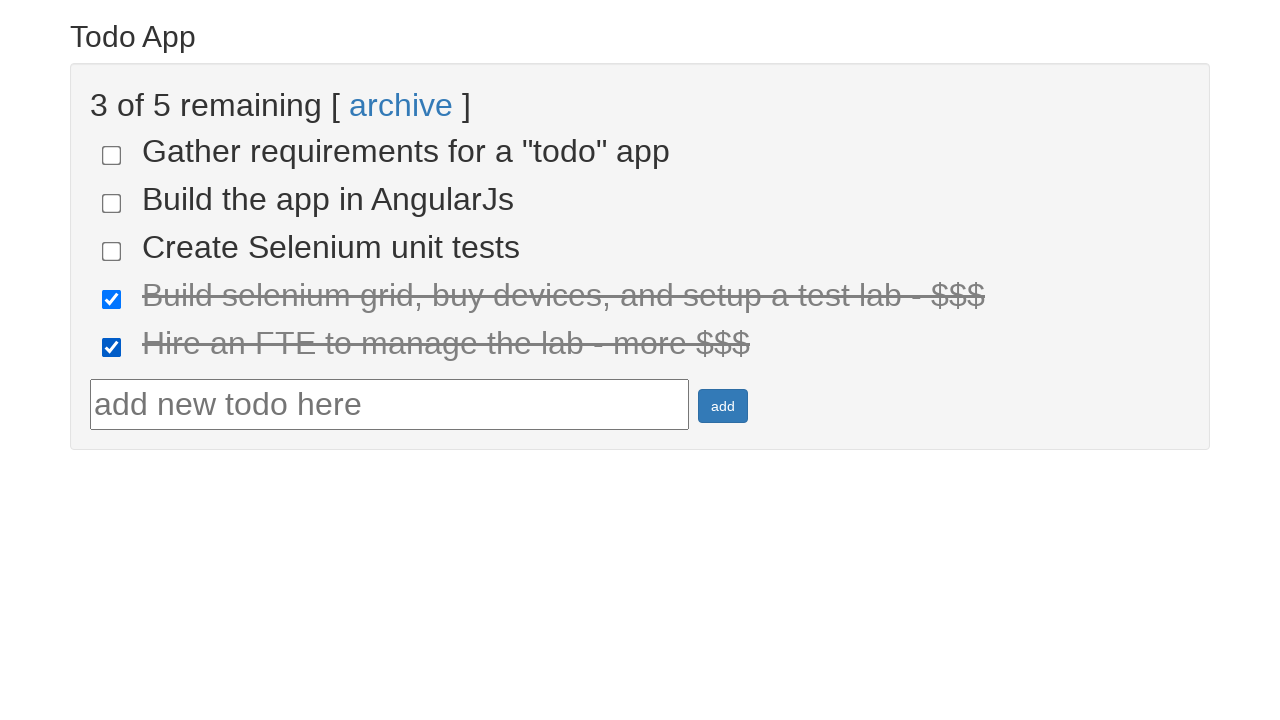

Filled todo text field with 'Run your first Selenium Test' on #todotext
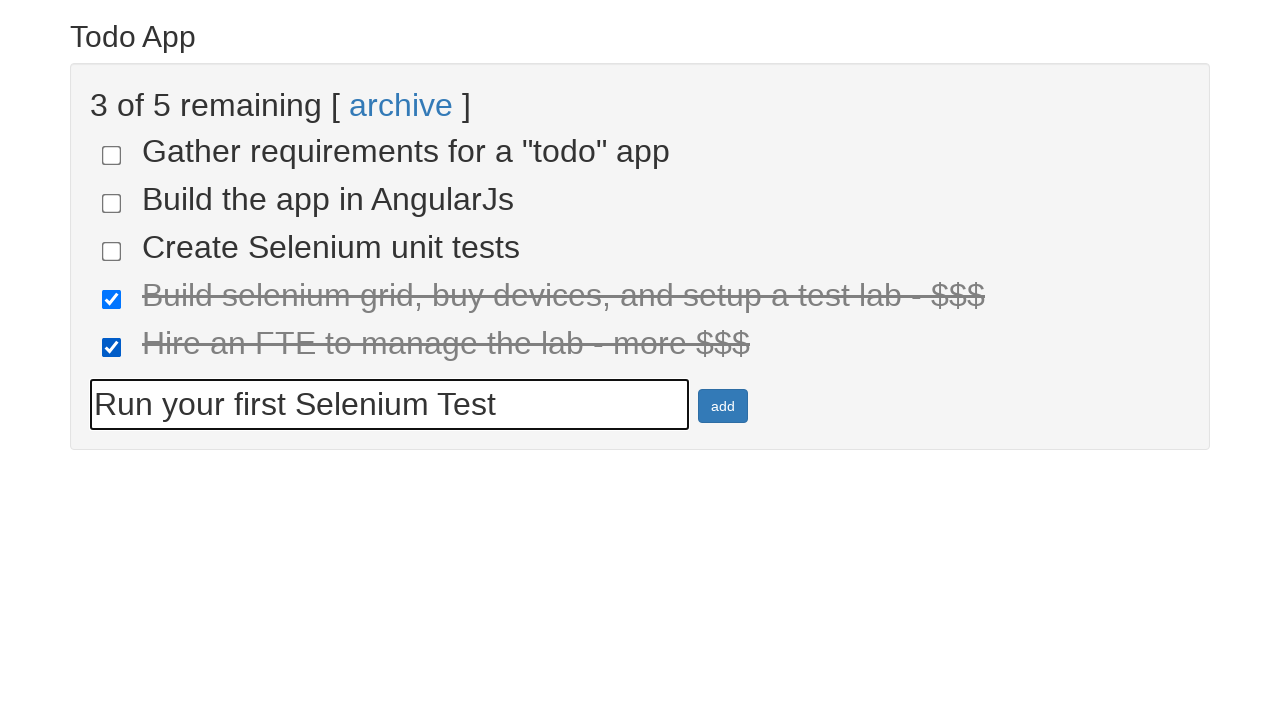

Clicked add button to create new todo item at (723, 406) on #addbutton
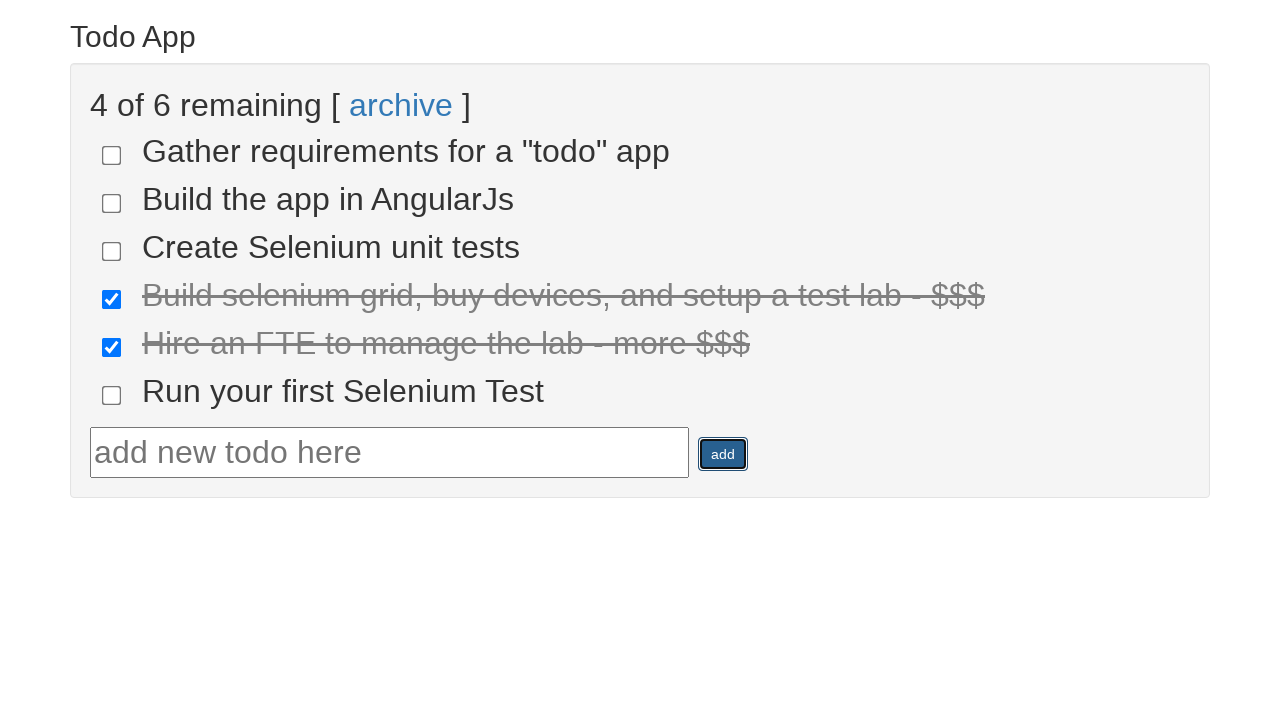

Clicked archive button to archive old todos at (401, 105) on text=archive
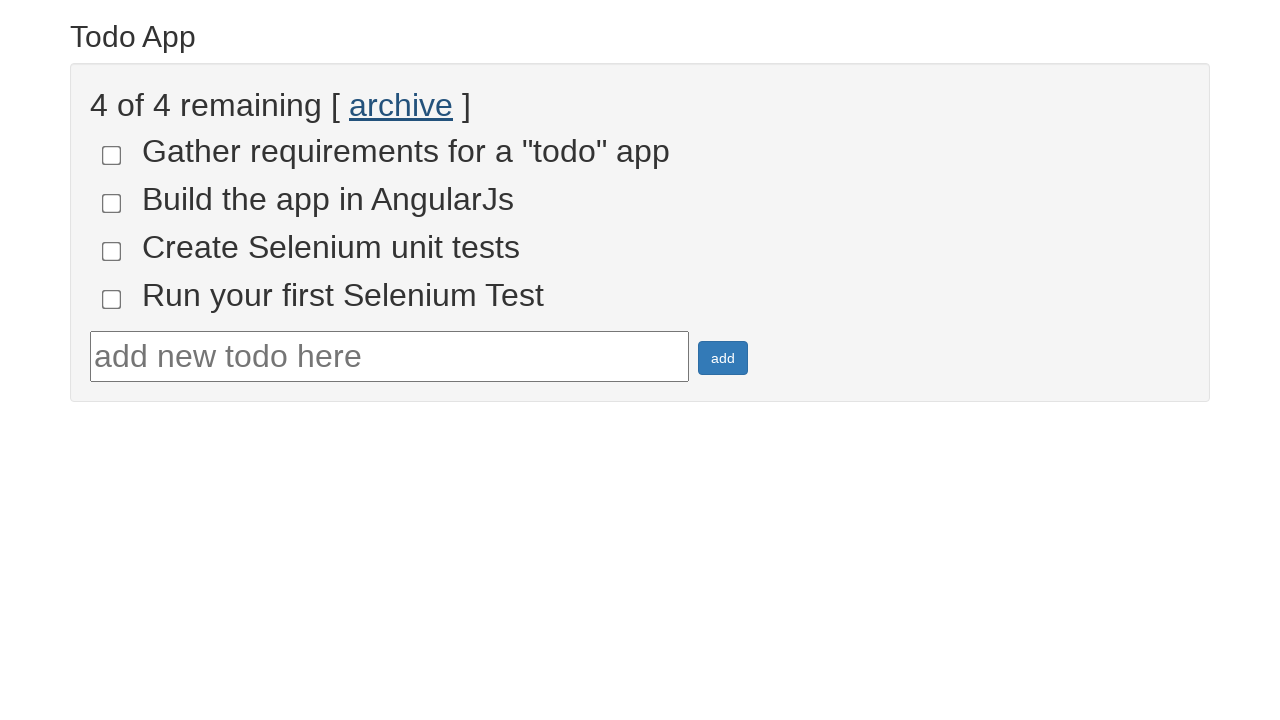

Verified todo items are present by waiting for selector
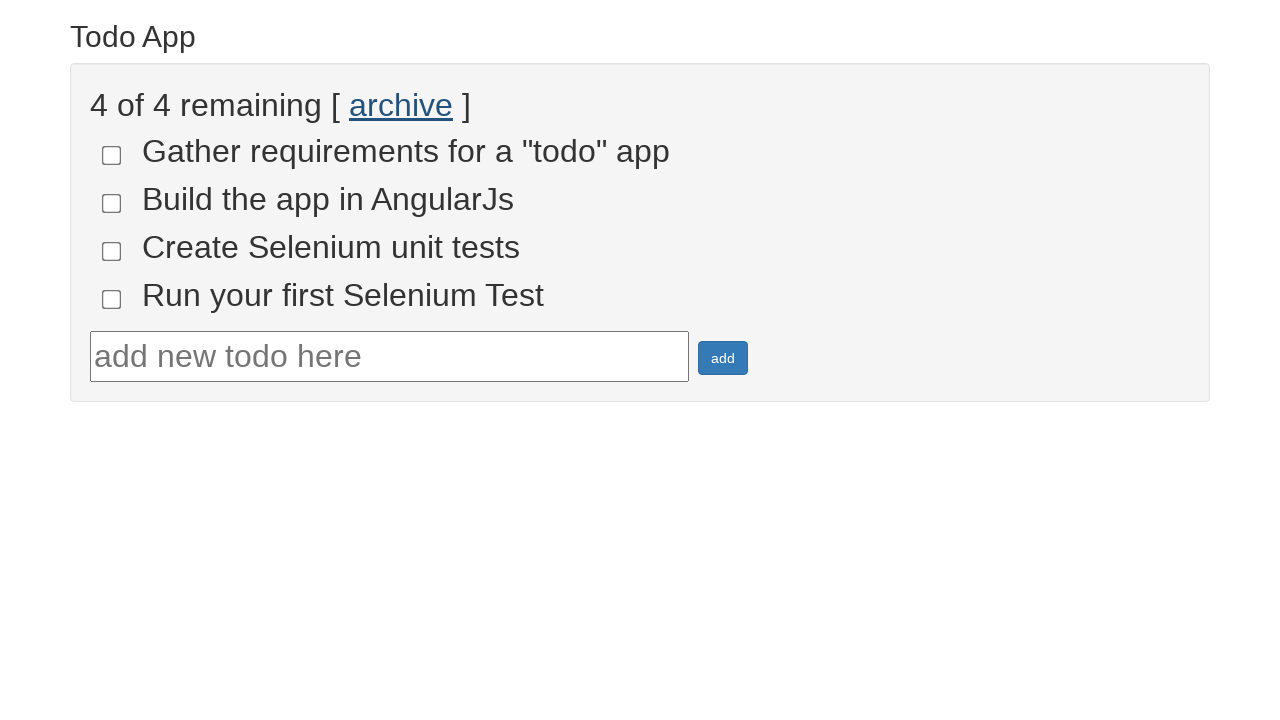

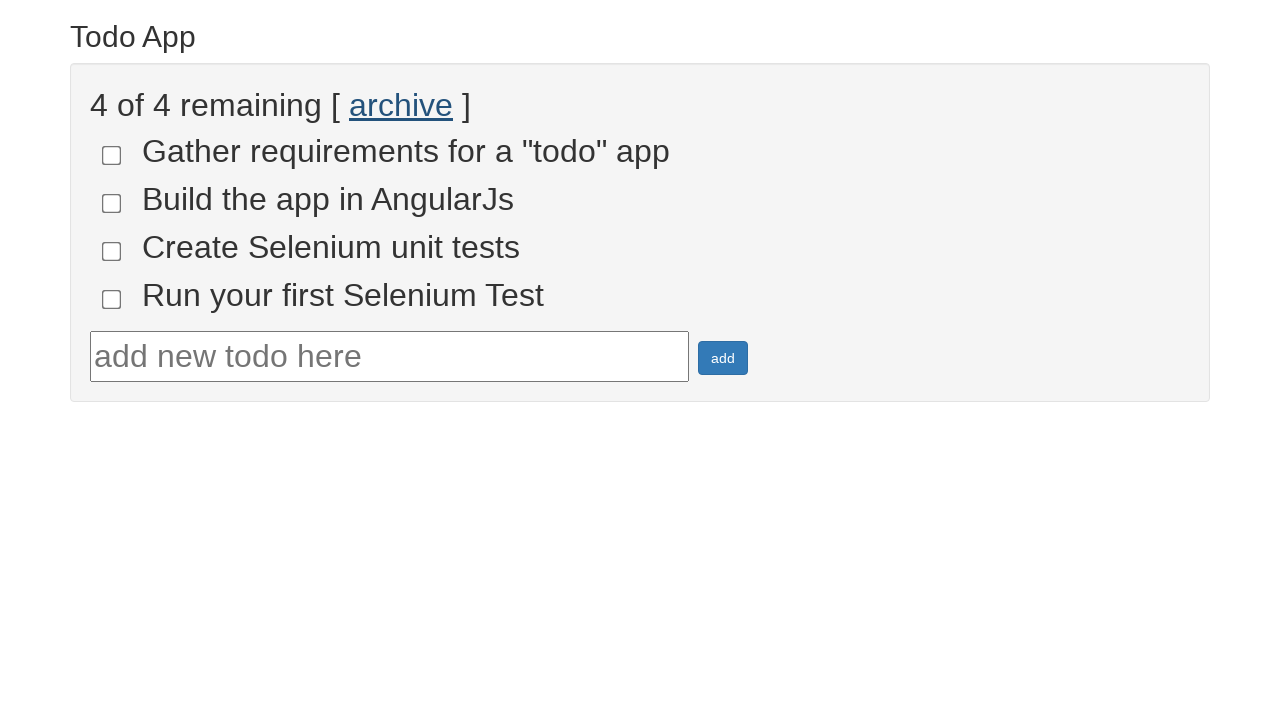